Tests unmarking completed todo items by unchecking their checkboxes

Starting URL: https://demo.playwright.dev/todomvc

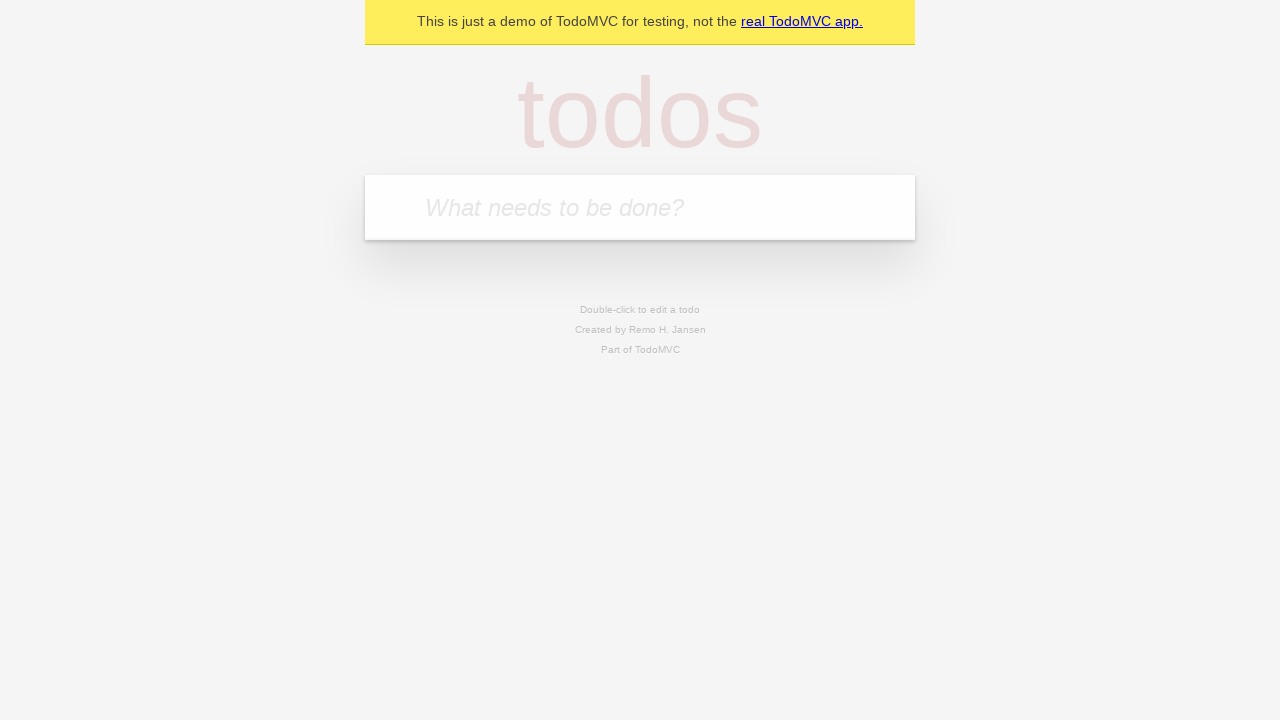

Filled todo input with 'buy some cheese' on internal:attr=[placeholder="What needs to be done?"i]
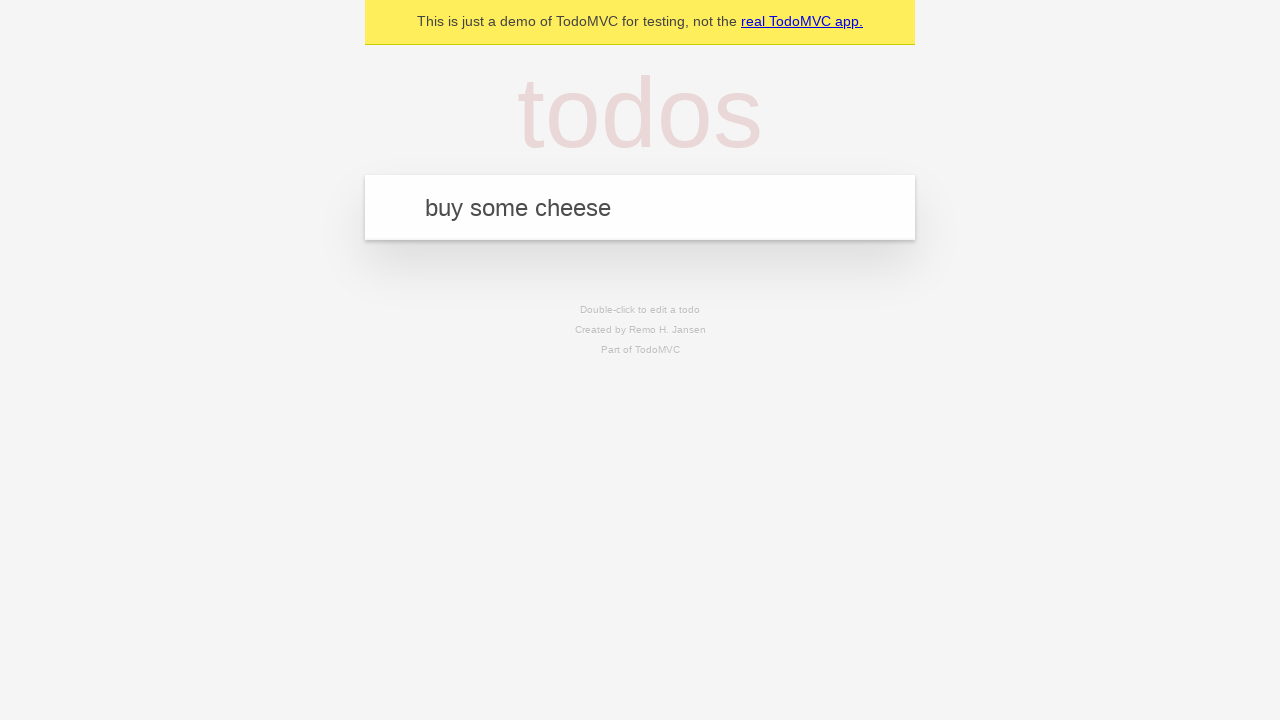

Pressed Enter to create first todo item on internal:attr=[placeholder="What needs to be done?"i]
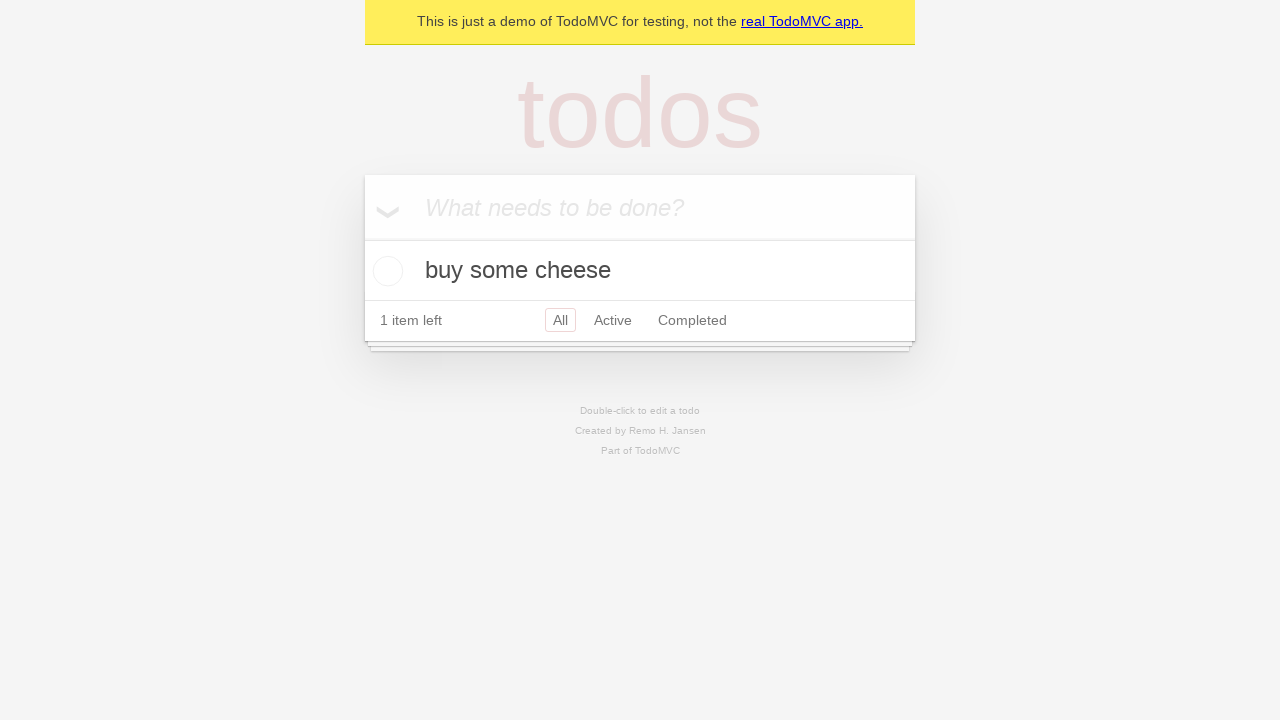

Filled todo input with 'feed the cat' on internal:attr=[placeholder="What needs to be done?"i]
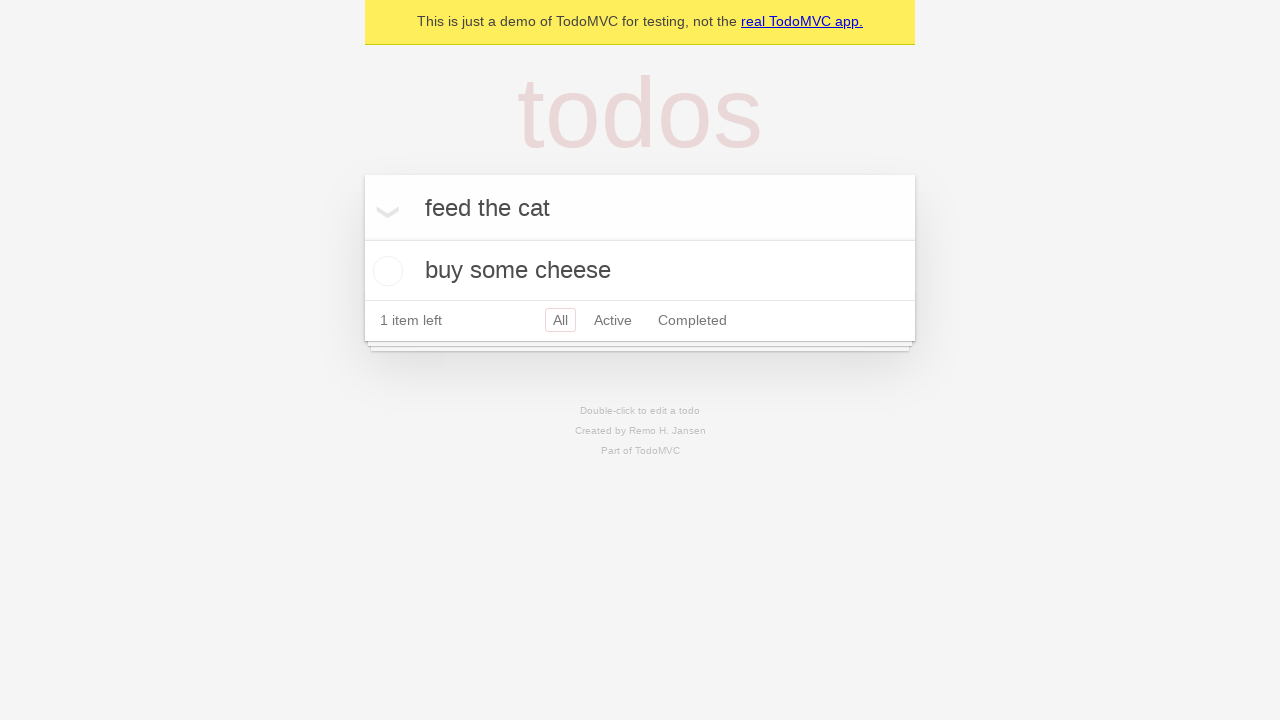

Pressed Enter to create second todo item on internal:attr=[placeholder="What needs to be done?"i]
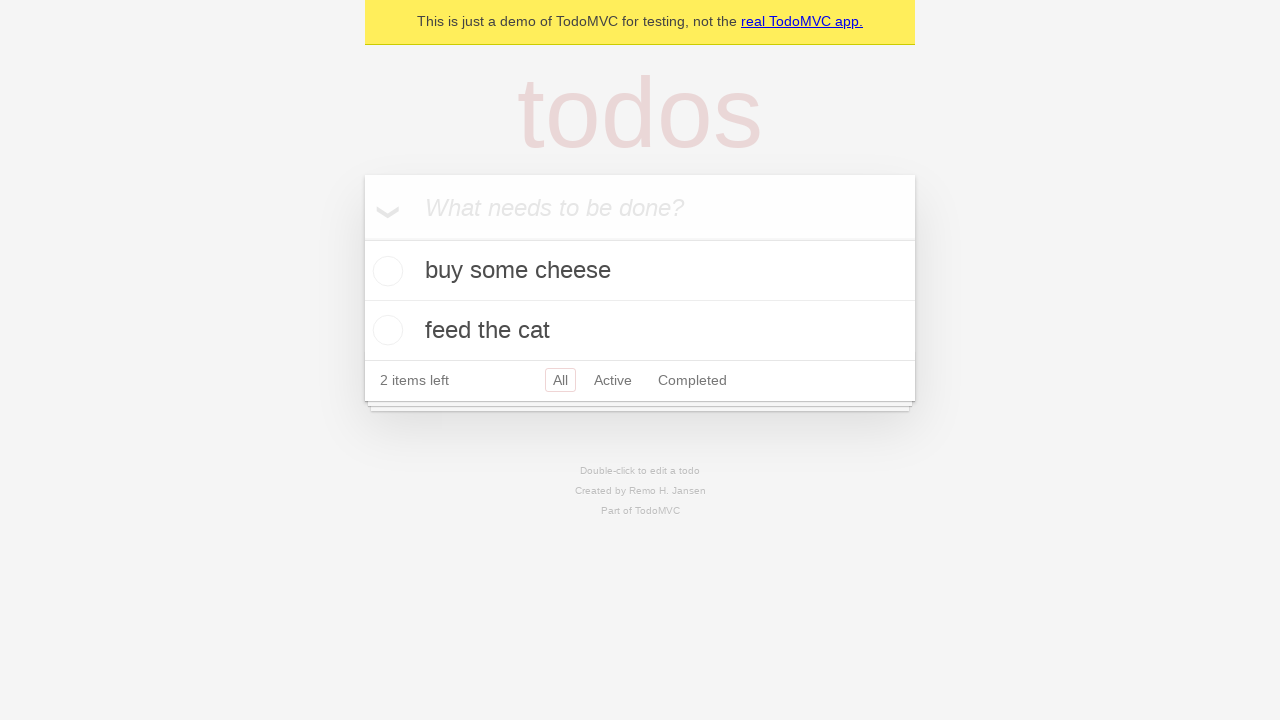

Checked checkbox for first todo item 'buy some cheese' at (385, 271) on internal:testid=[data-testid="todo-item"s] >> nth=0 >> internal:role=checkbox
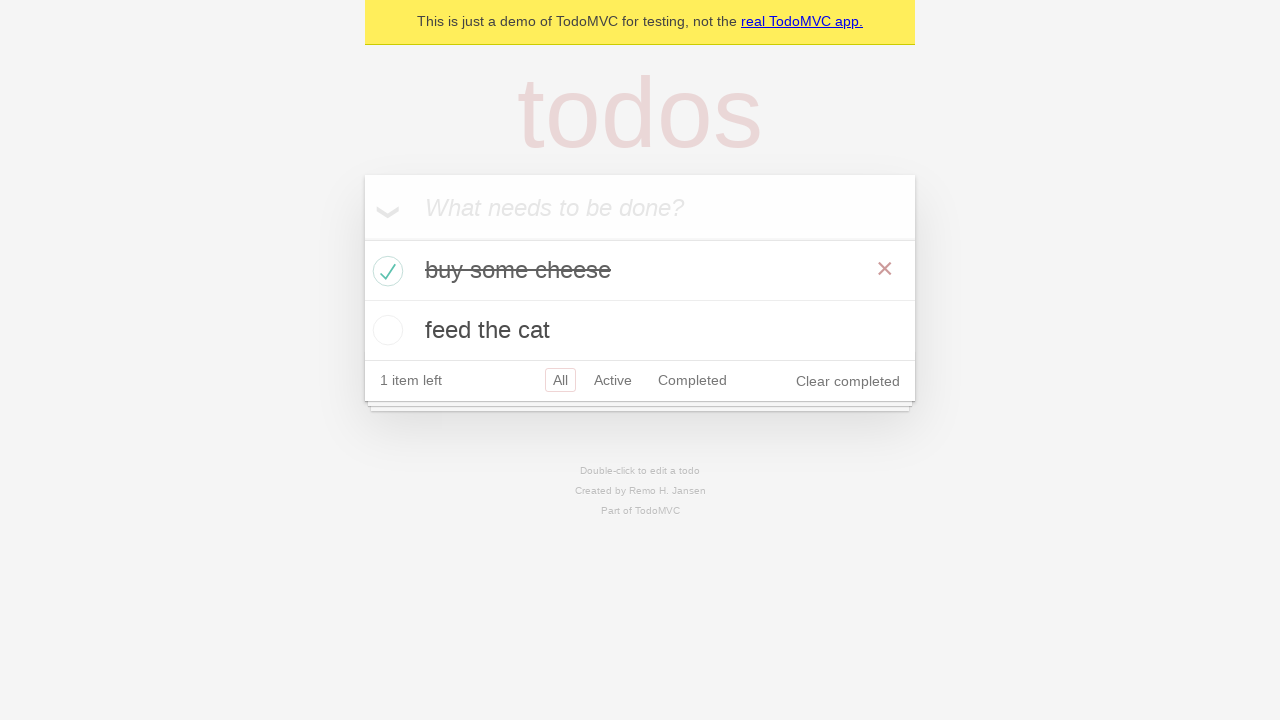

Unchecked checkbox for first todo item to mark it as incomplete at (385, 271) on internal:testid=[data-testid="todo-item"s] >> nth=0 >> internal:role=checkbox
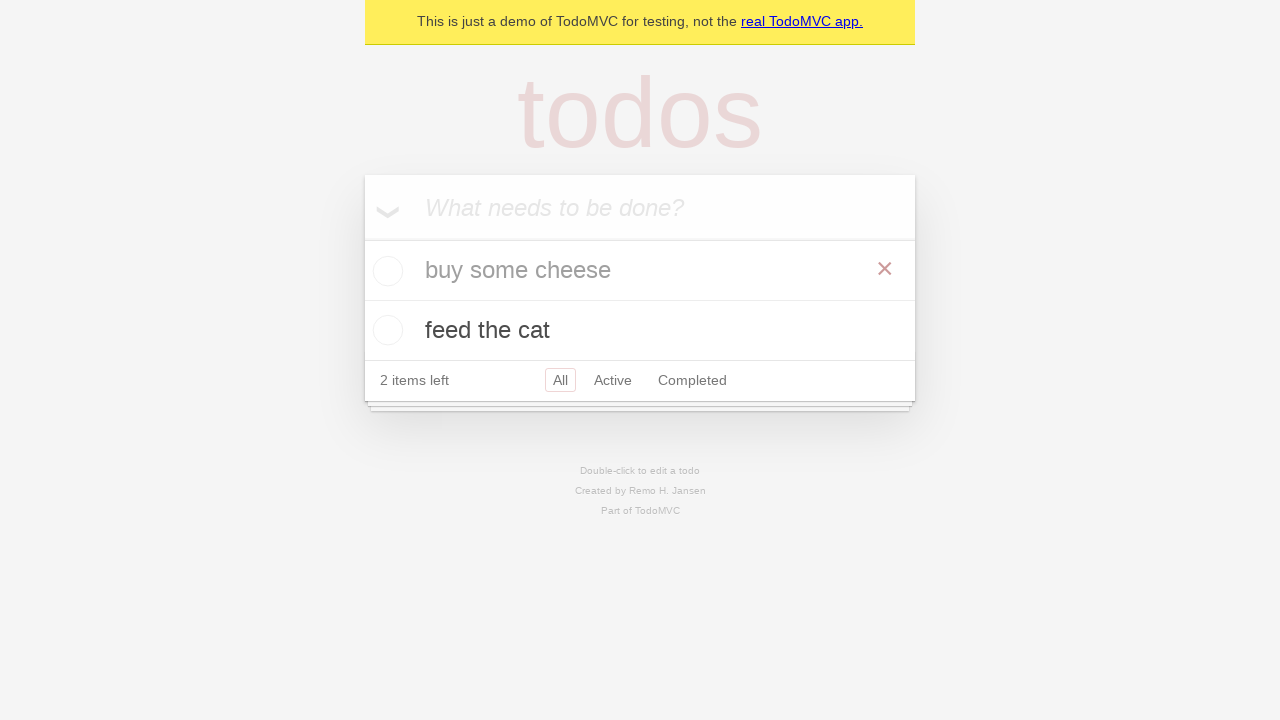

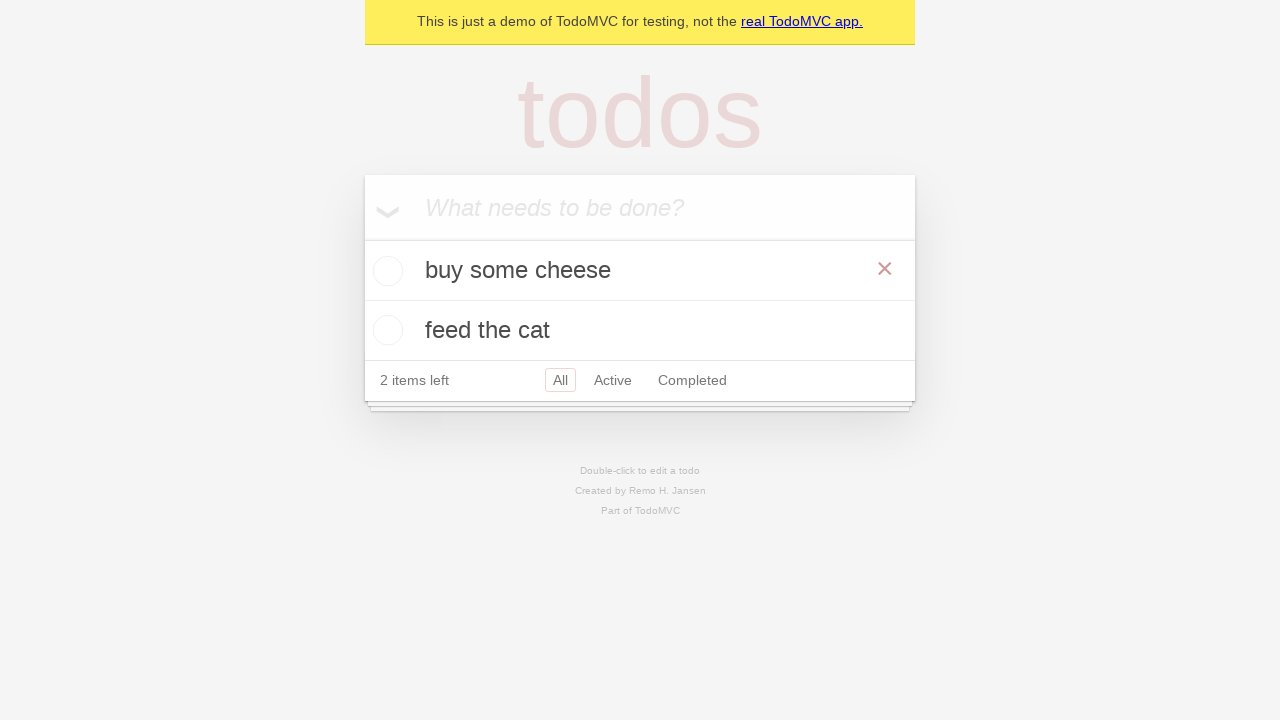